Navigates to webdriver.io website to verify page loads correctly under different simulated network conditions

Starting URL: https://webdriver.io

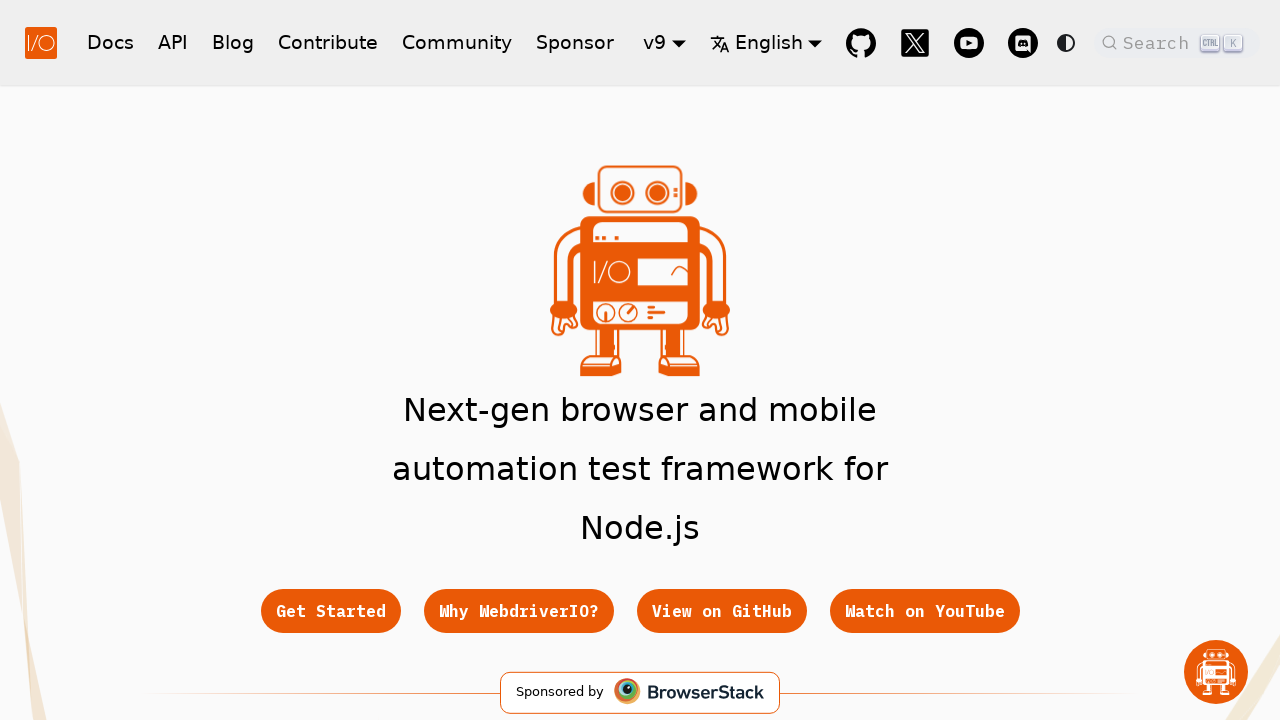

Waited for network to become idle
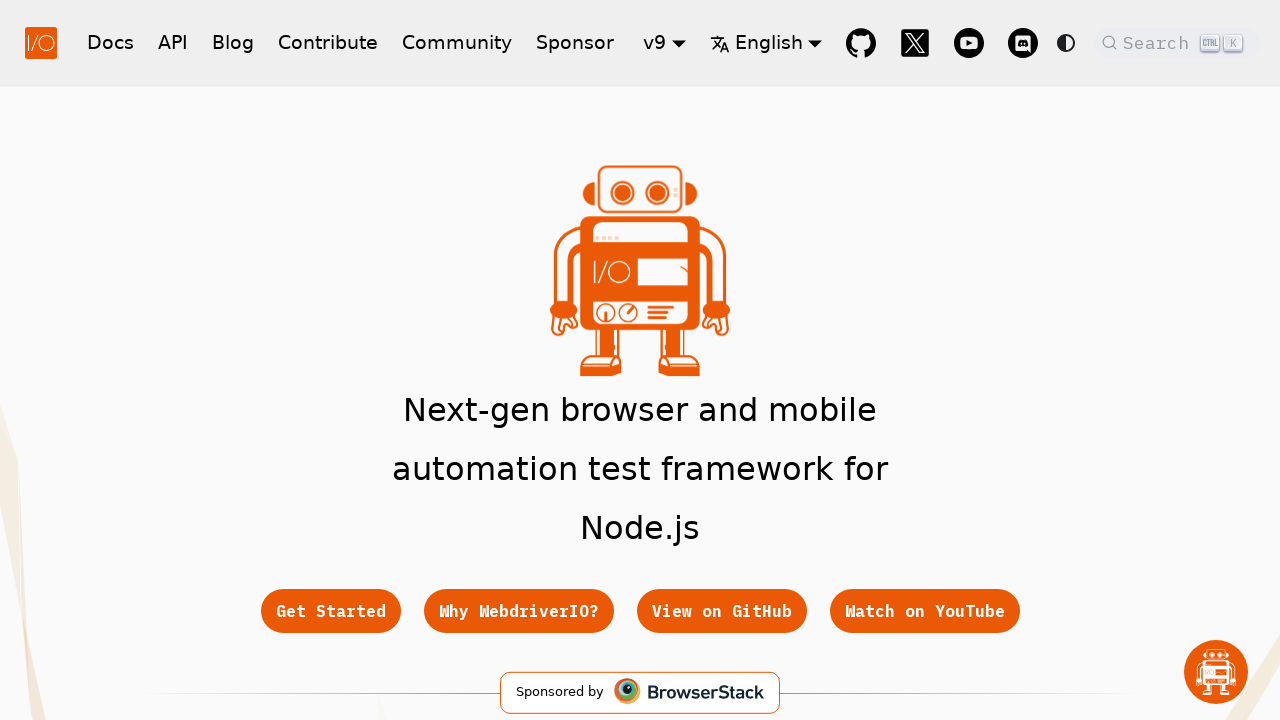

Navigated to https://webdriver.io
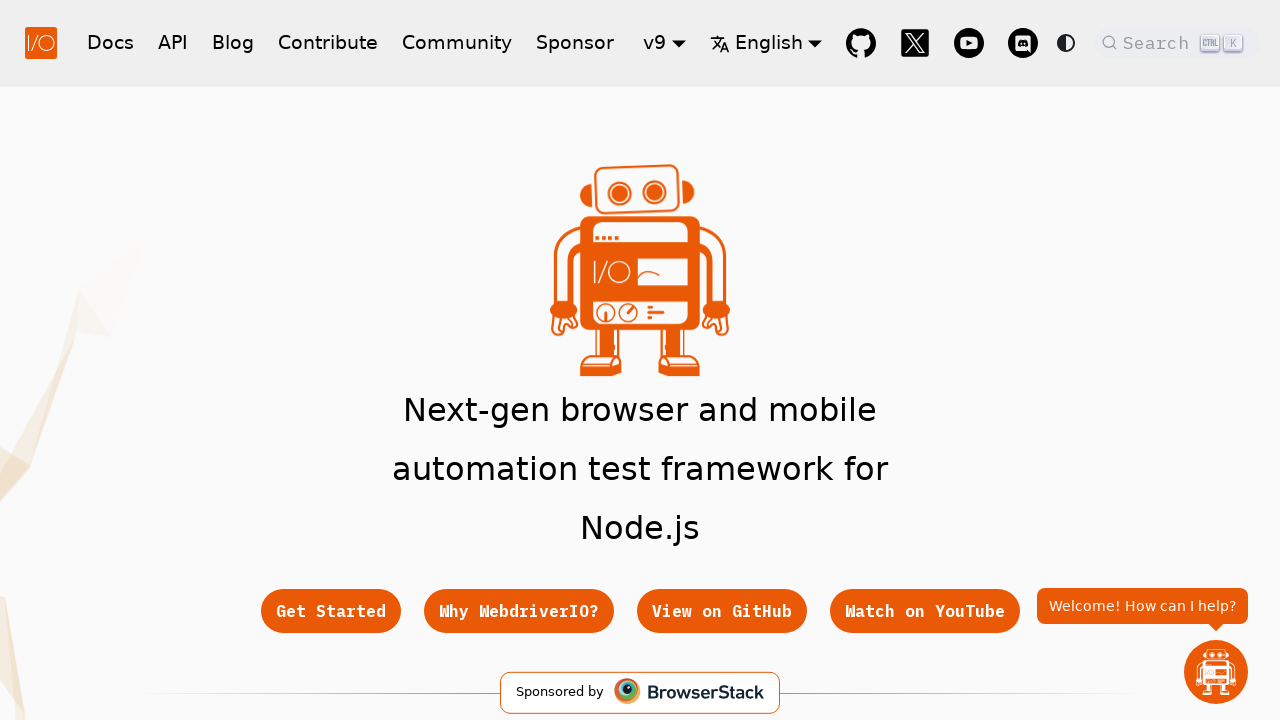

Verified webdriver.io page loaded completely with network idle
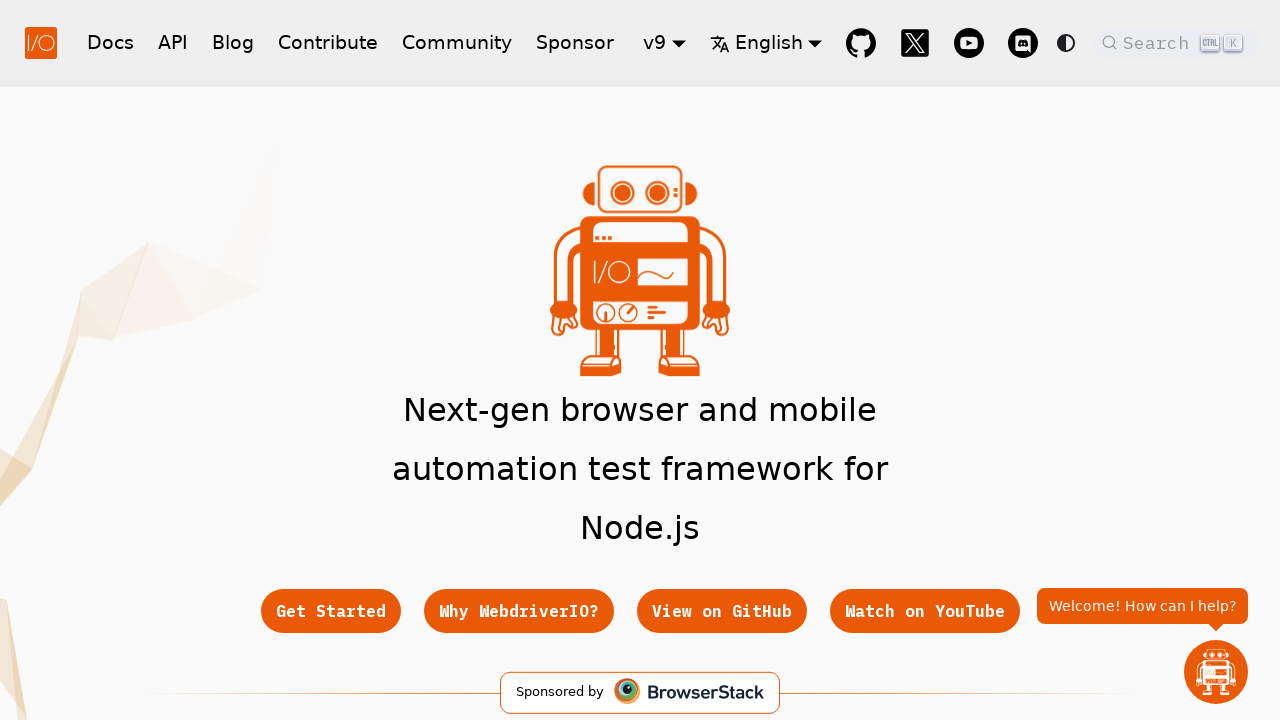

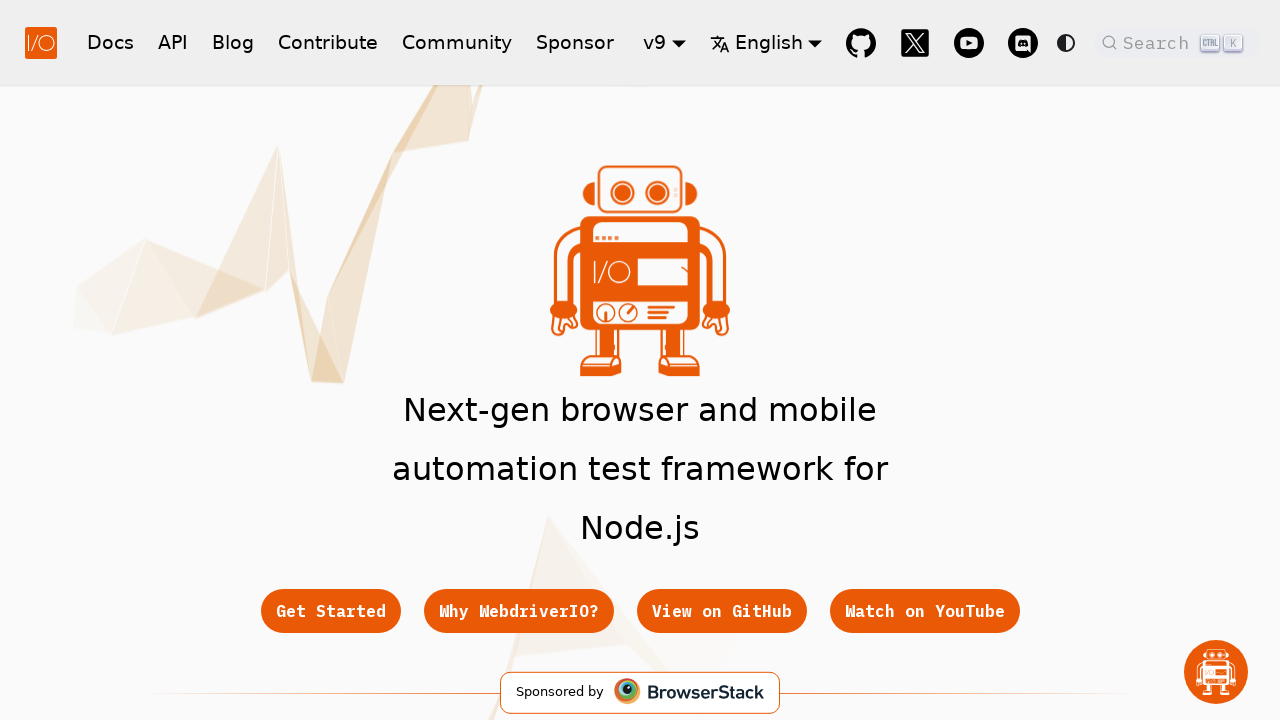